Tests drag and drop functionality by dragging an element from one container to another, then dragging it back to the original position

Starting URL: https://grotechminds.com/drag-and-drop/

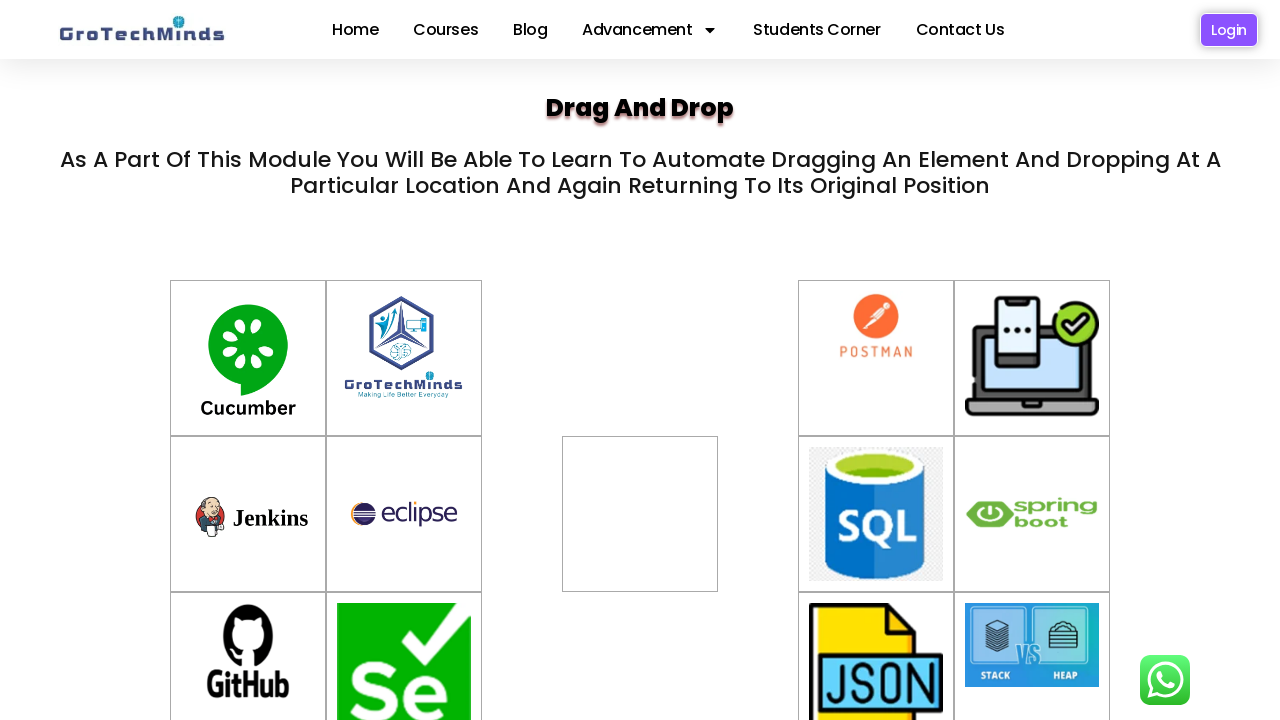

Located drag source element with id 'container-6'
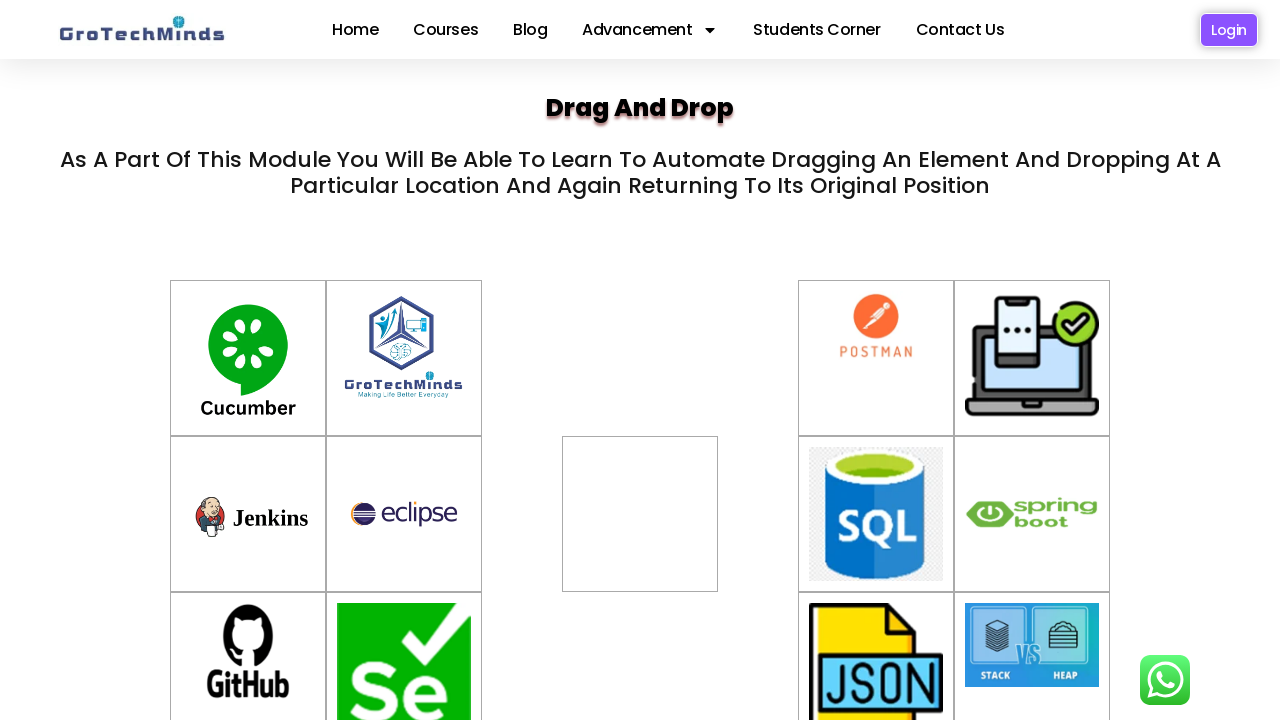

Located drop target element with id 'div2'
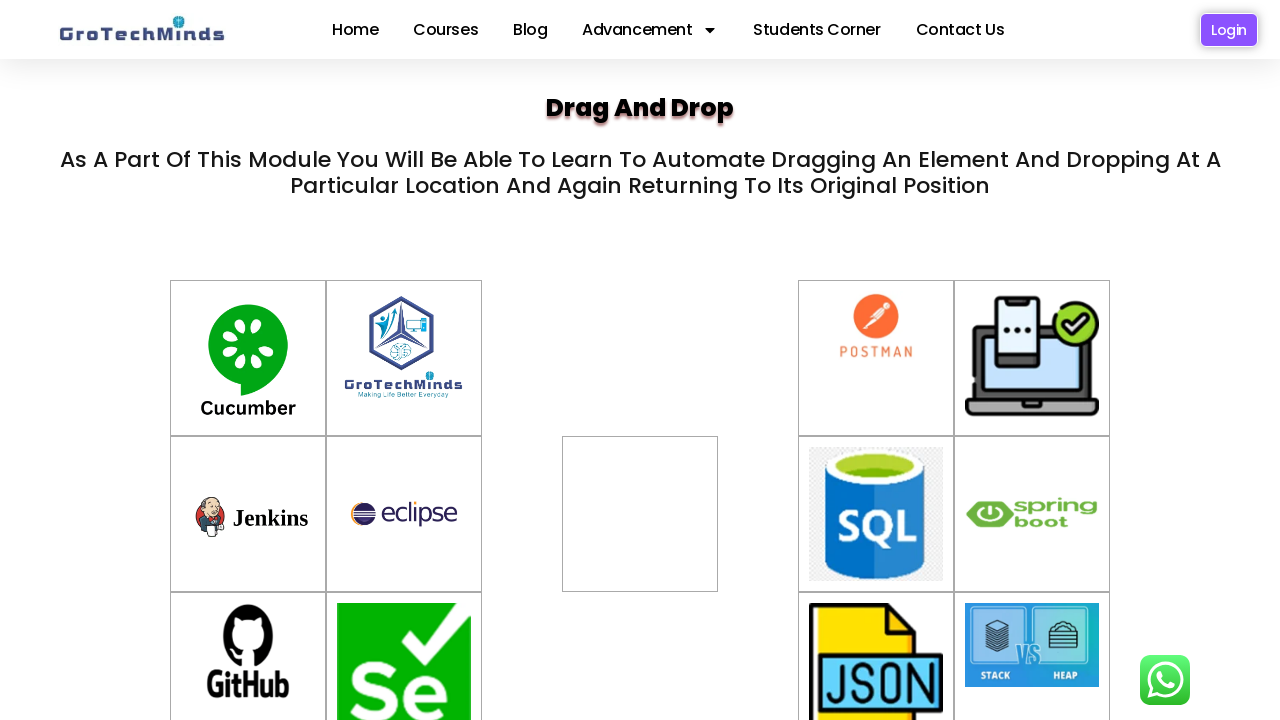

Dragged element from container-6 to div2 at (640, 514)
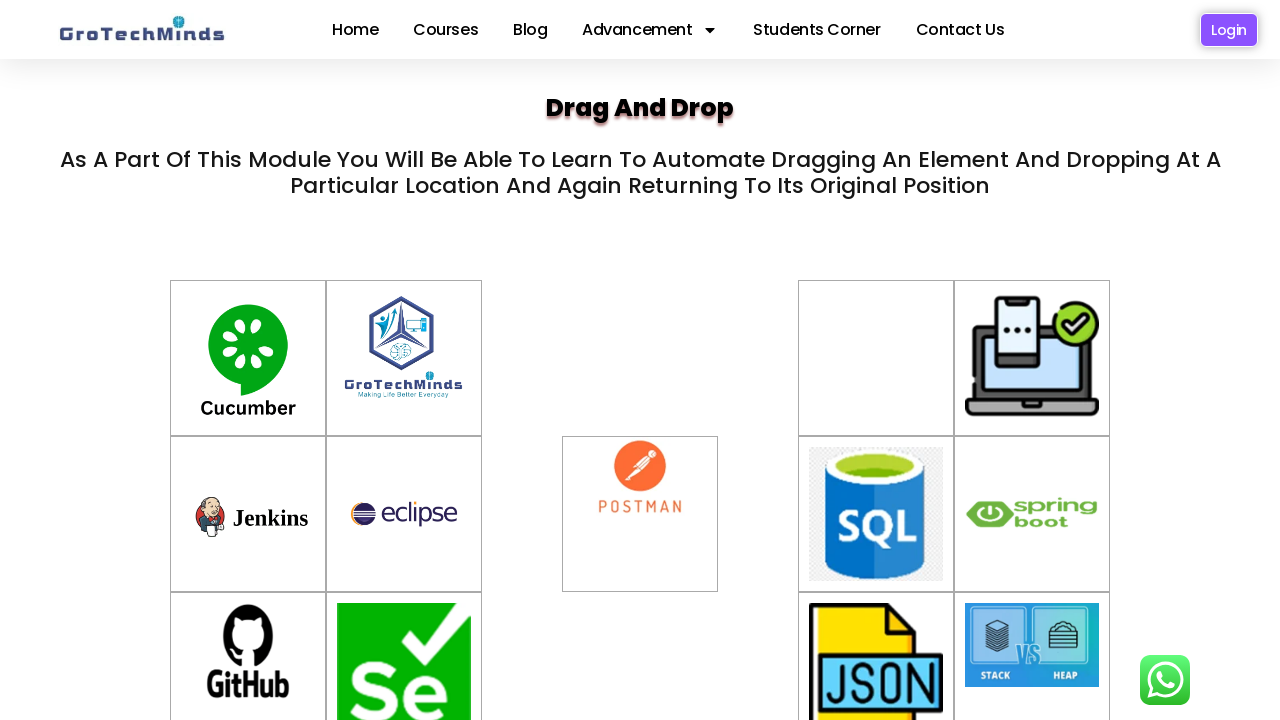

Dragged element back from div2 to container-6 at (876, 358)
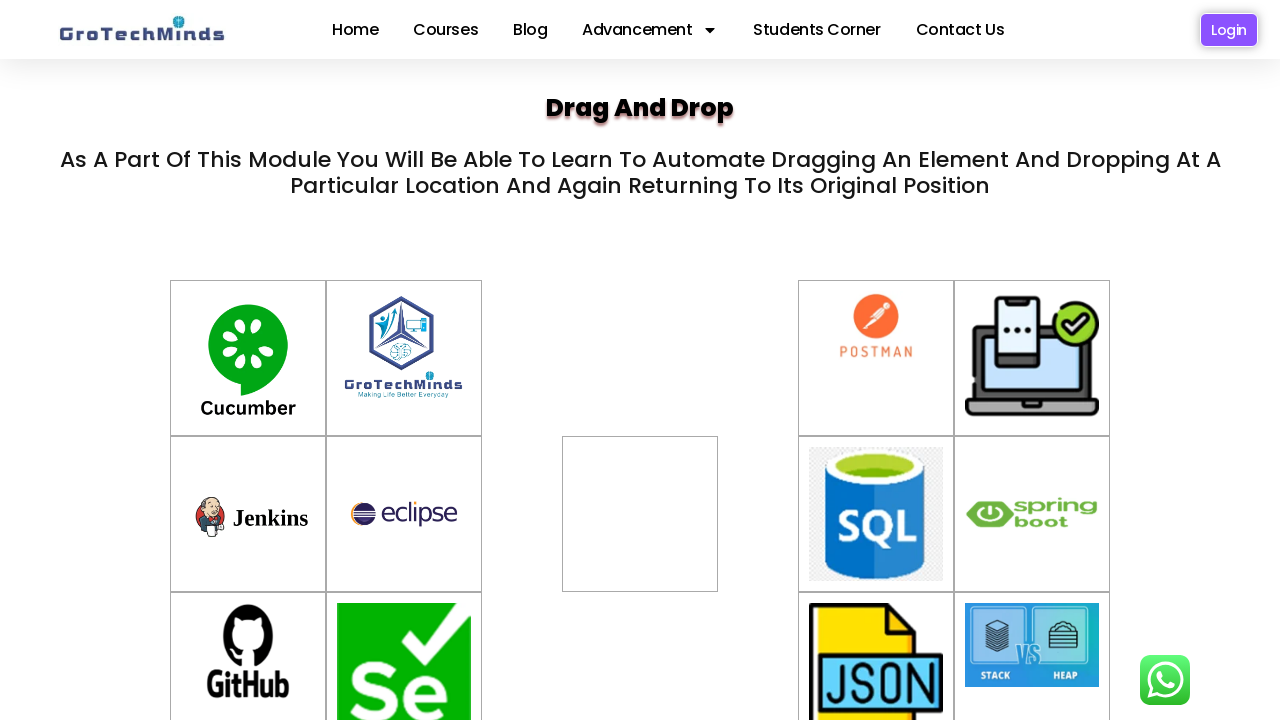

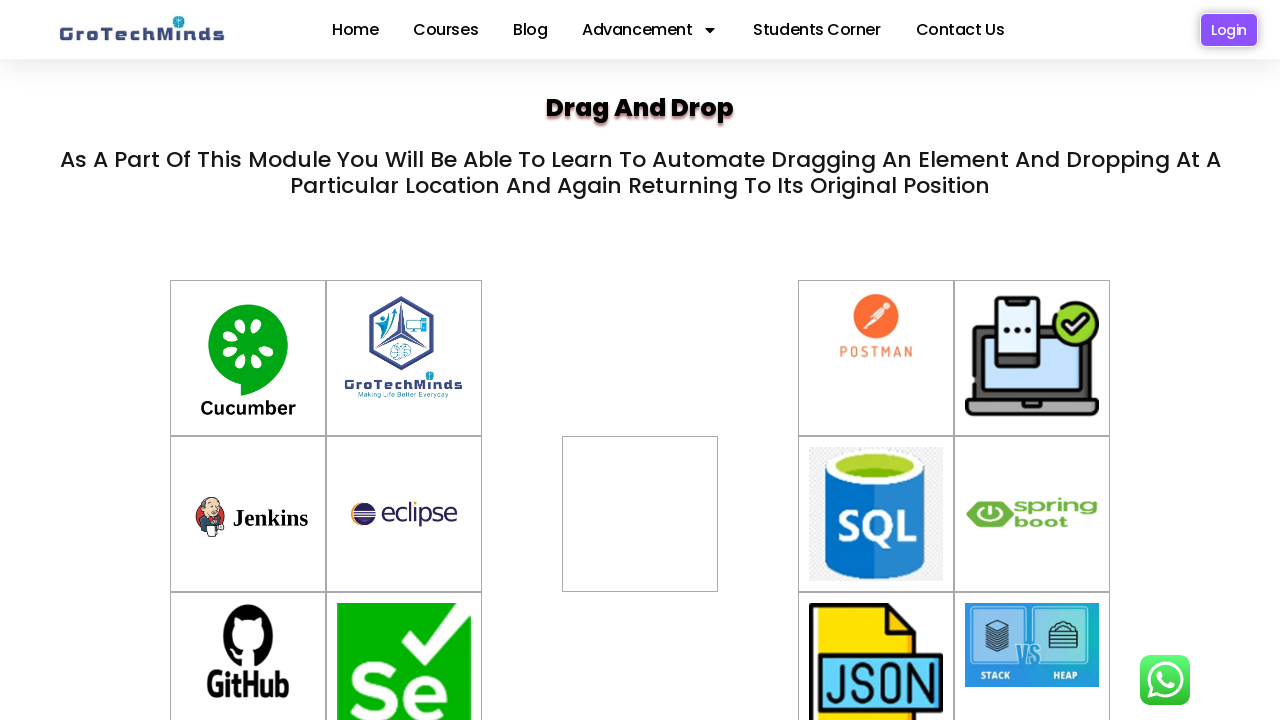